Navigates to the Automate the Boring Stuff website and clicks on a Creative Commons link

Starting URL: https://automatetheboringstuff.com

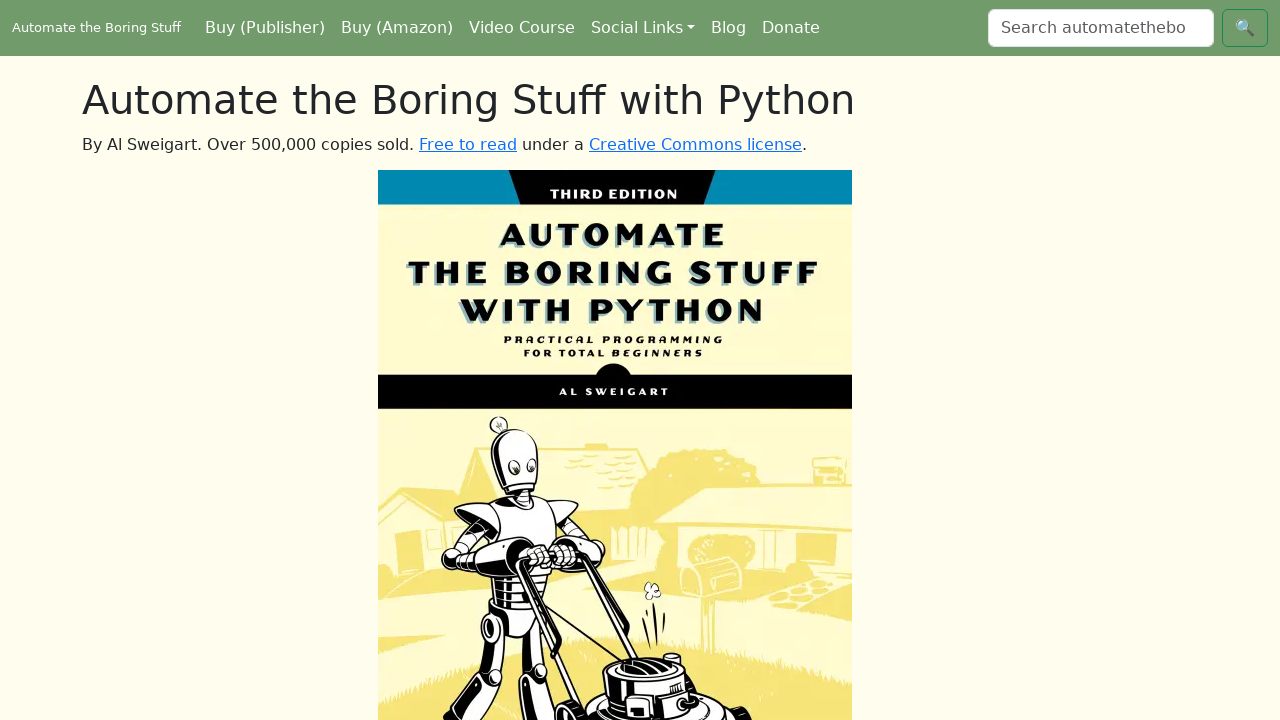

Clicked on Creative Commons link at (696, 144) on xpath=//a[contains(text(),'Creative Common')]
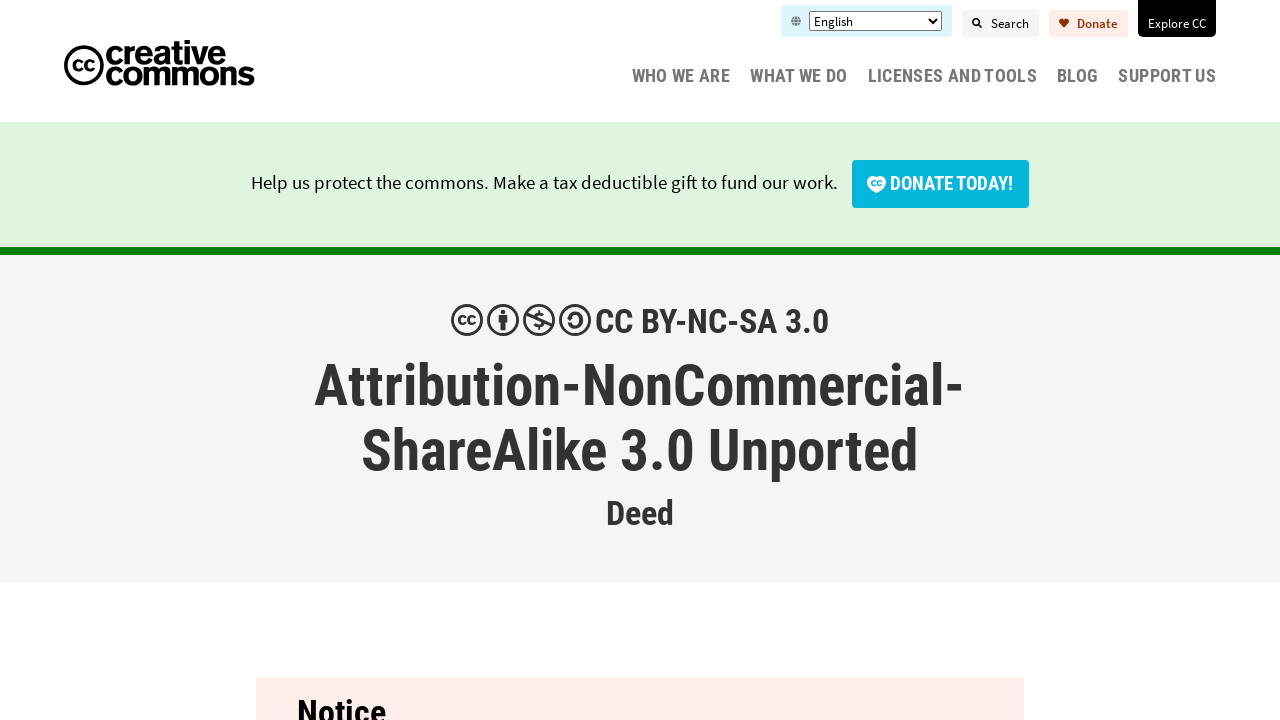

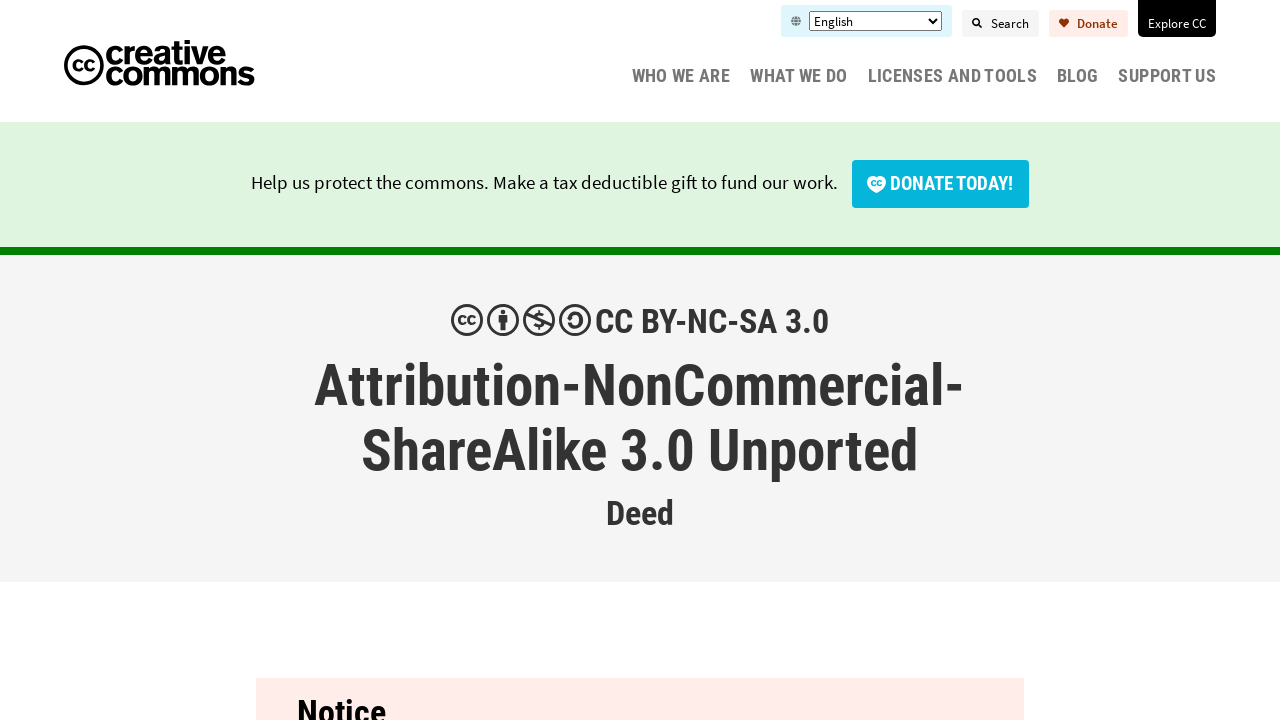